Tests that other controls are hidden when editing a todo item

Starting URL: https://demo.playwright.dev/todomvc

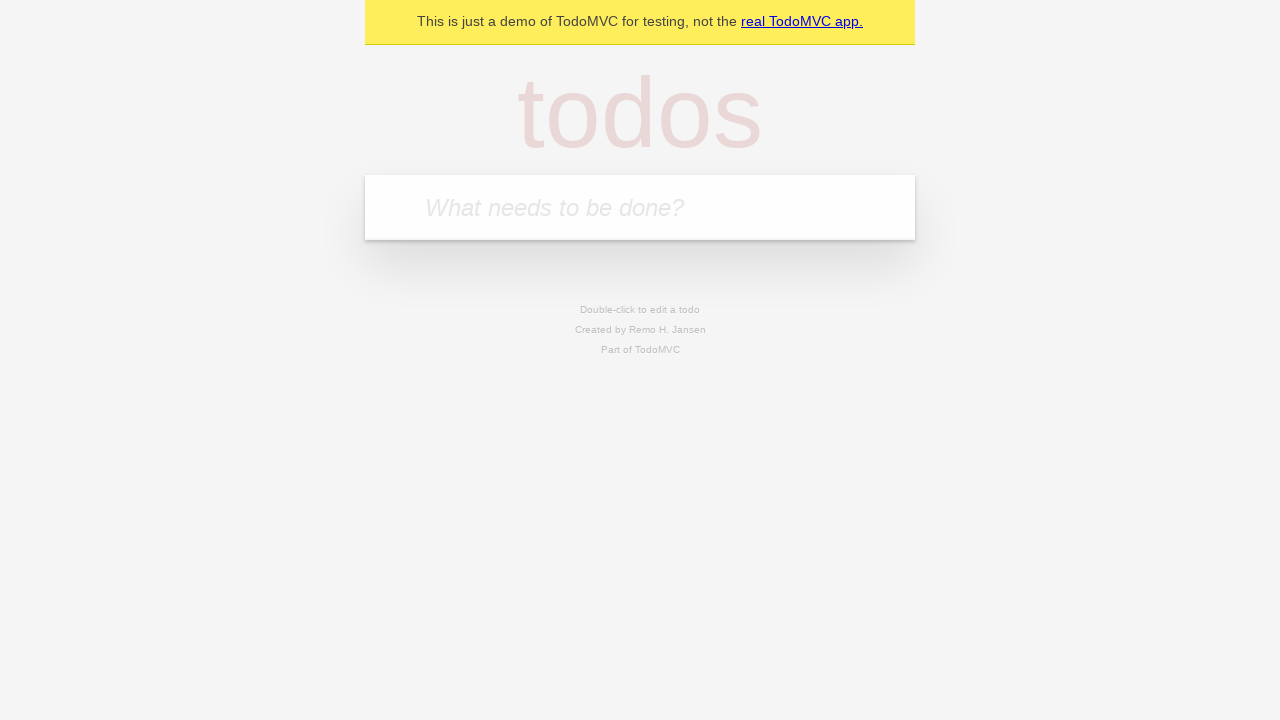

Filled new todo input with 'buy some cheese' on .new-todo
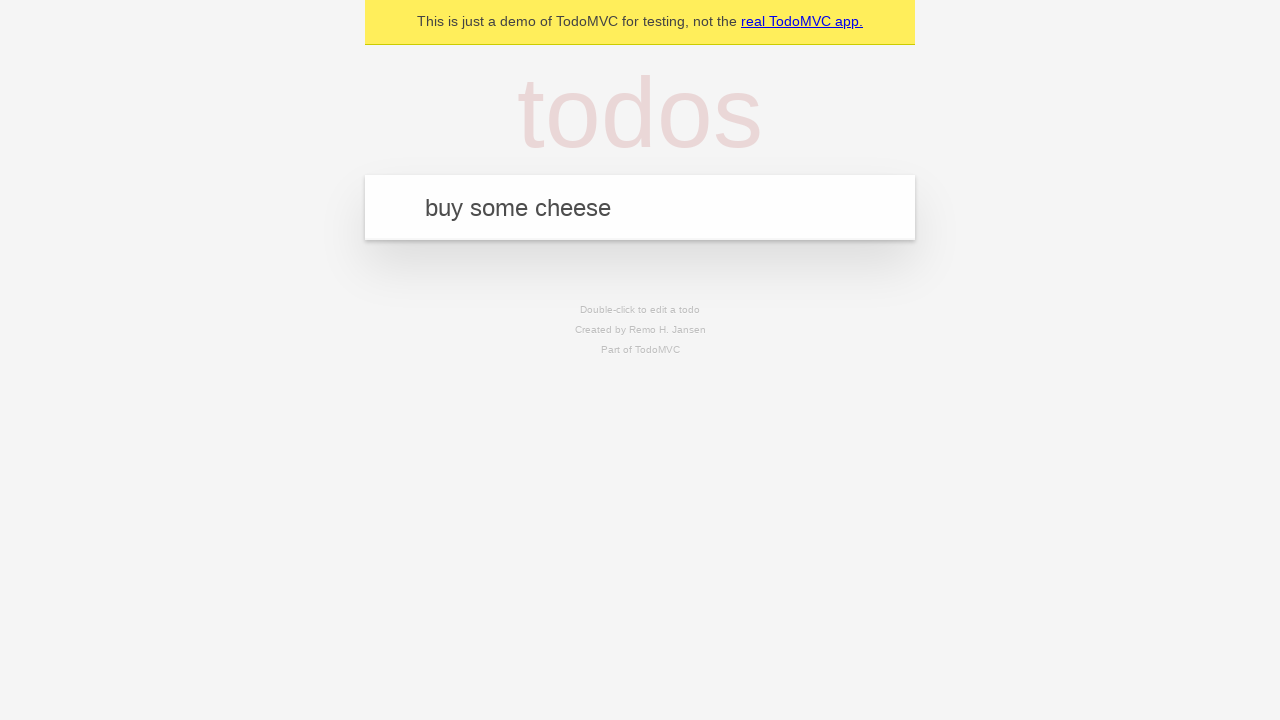

Pressed Enter to add first todo item on .new-todo
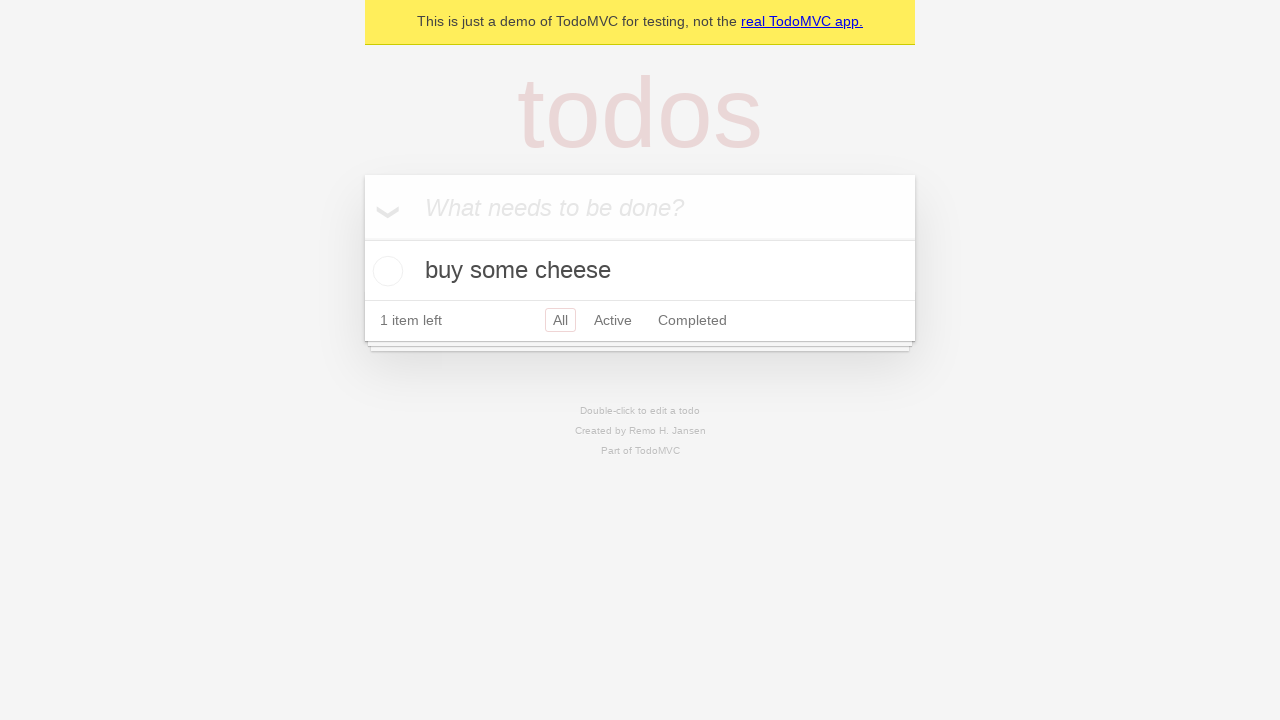

Filled new todo input with 'feed the cat' on .new-todo
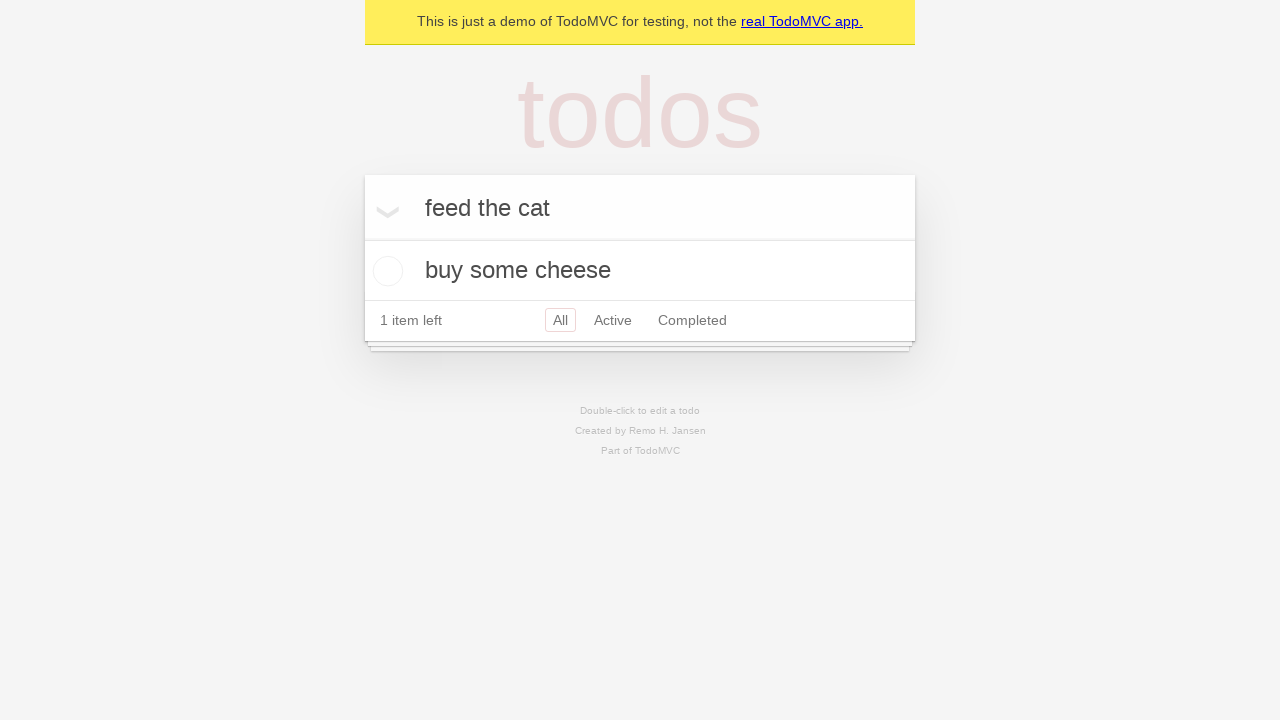

Pressed Enter to add second todo item on .new-todo
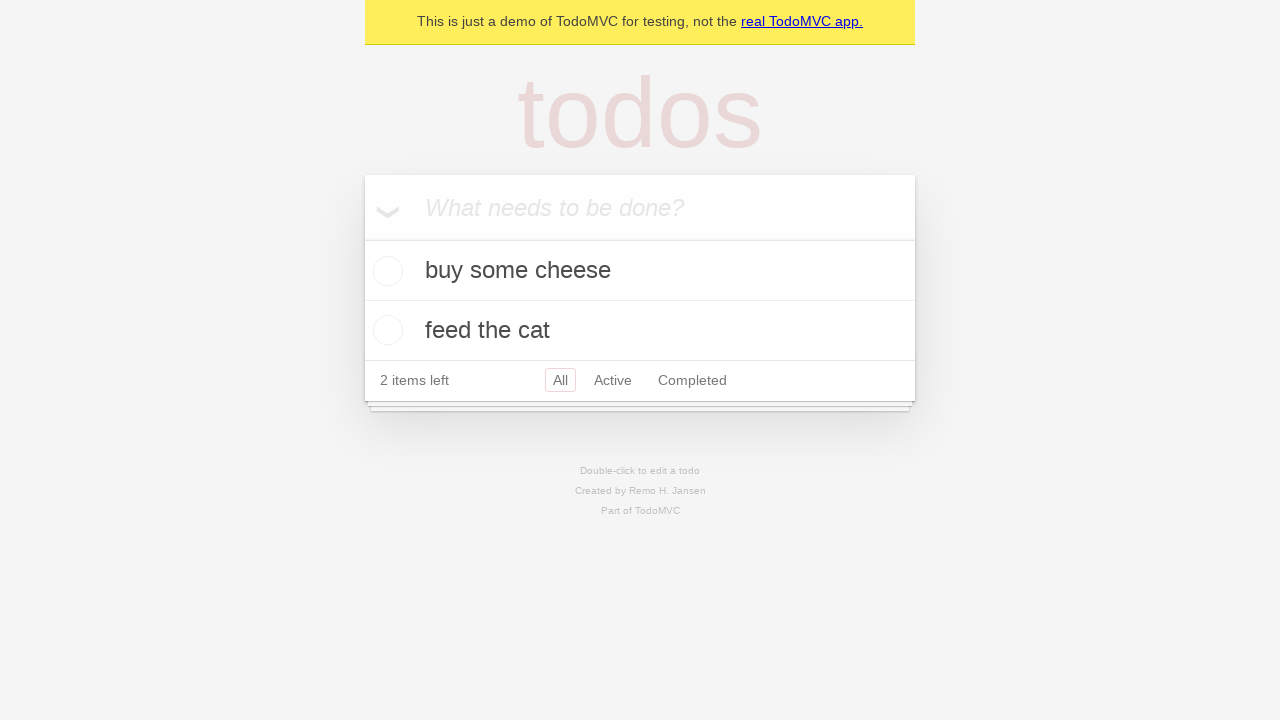

Filled new todo input with 'book a doctors appointment' on .new-todo
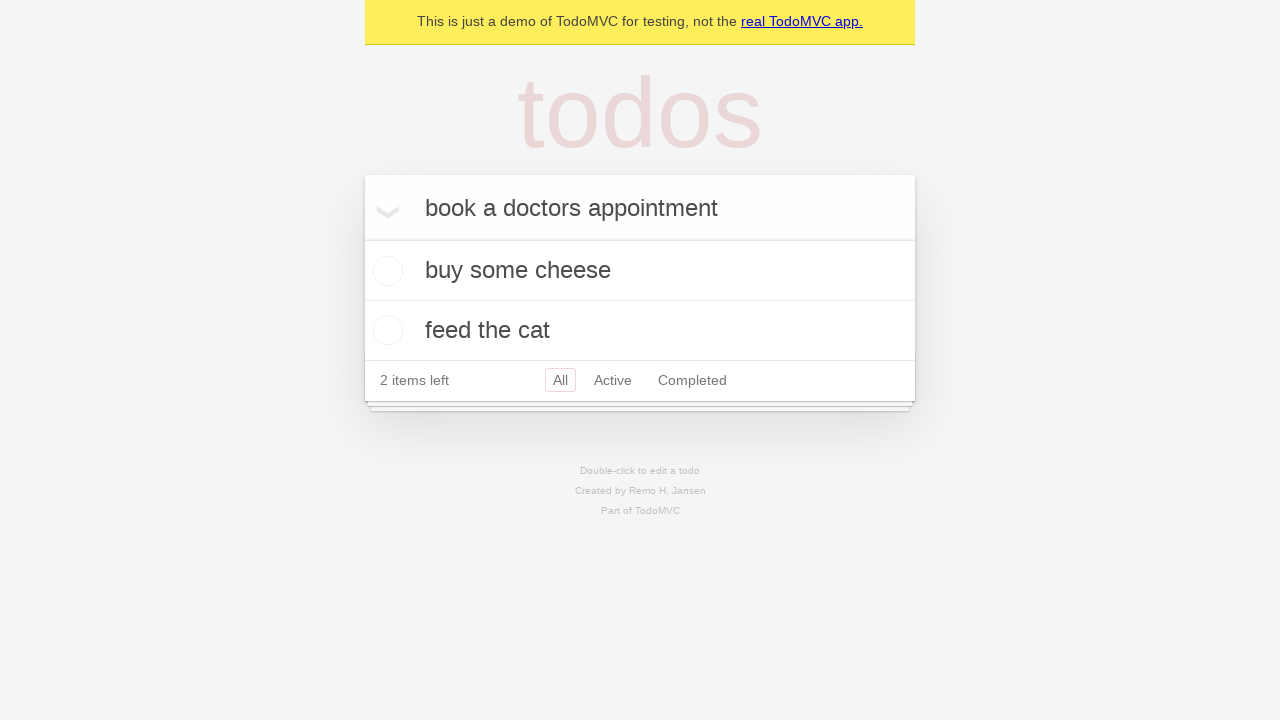

Pressed Enter to add third todo item on .new-todo
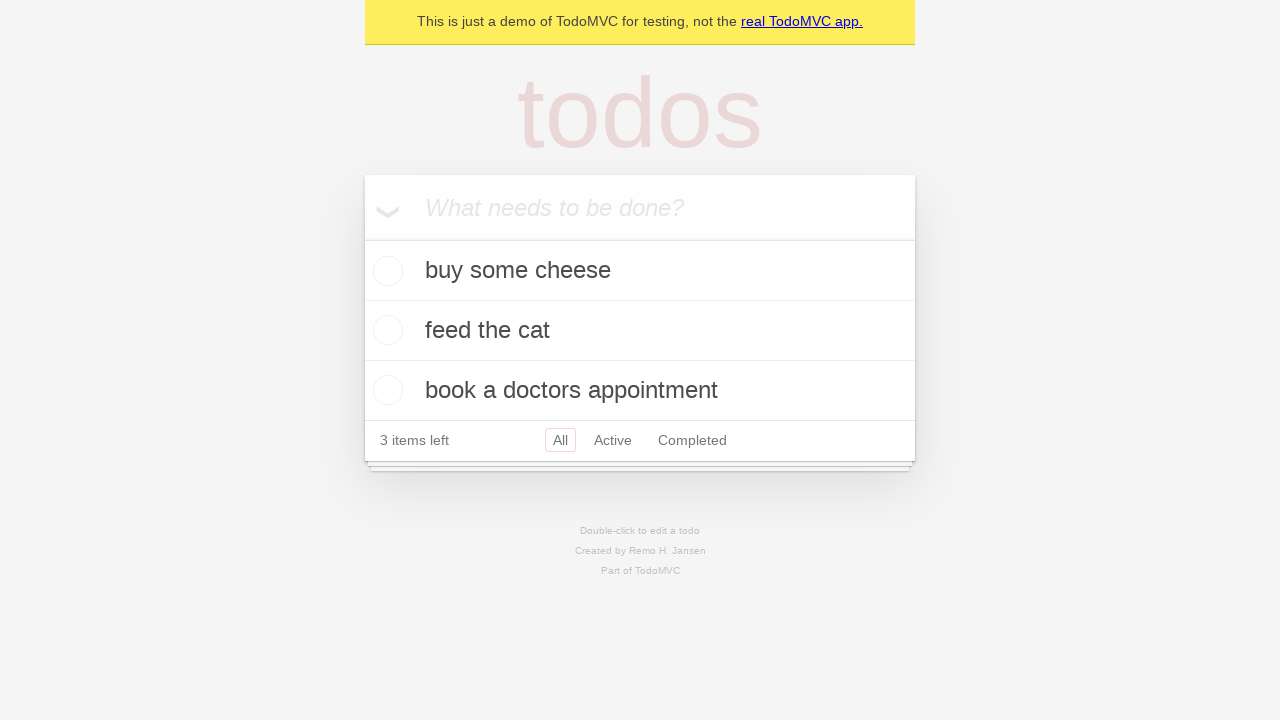

Waited for all three todo items to be loaded
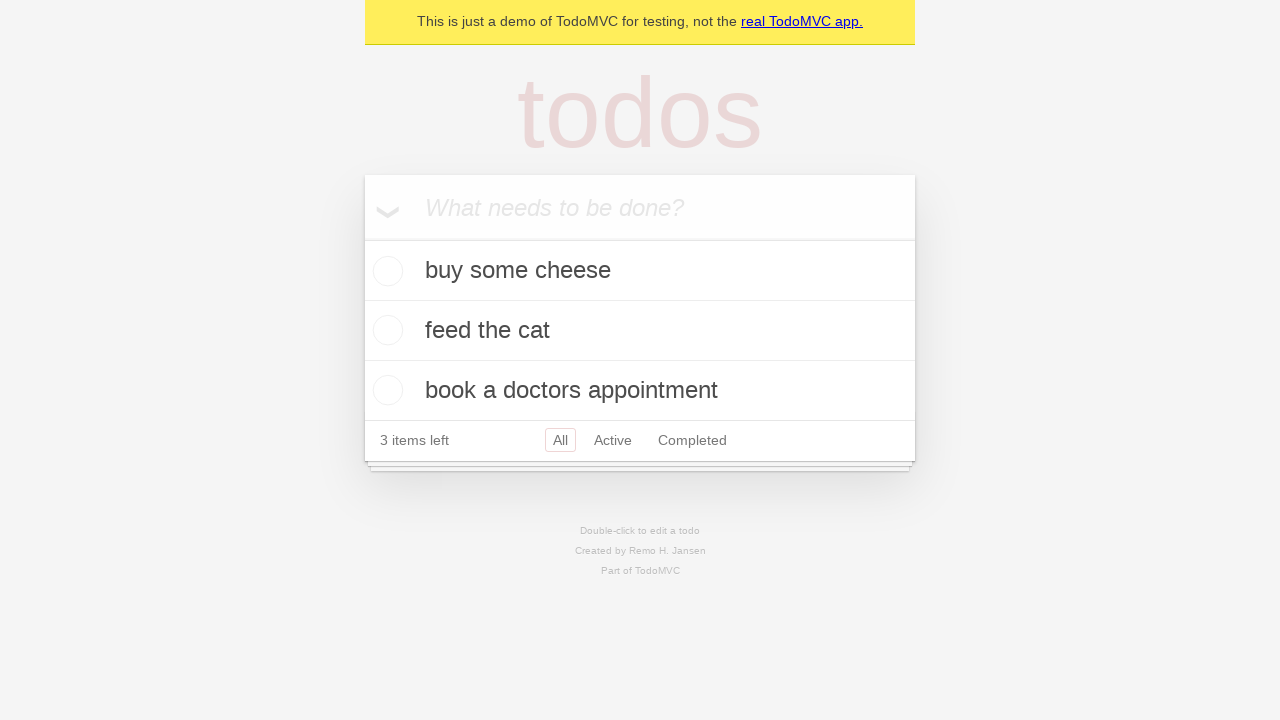

Double-clicked second todo item to enter edit mode at (640, 331) on .todo-list li >> nth=1
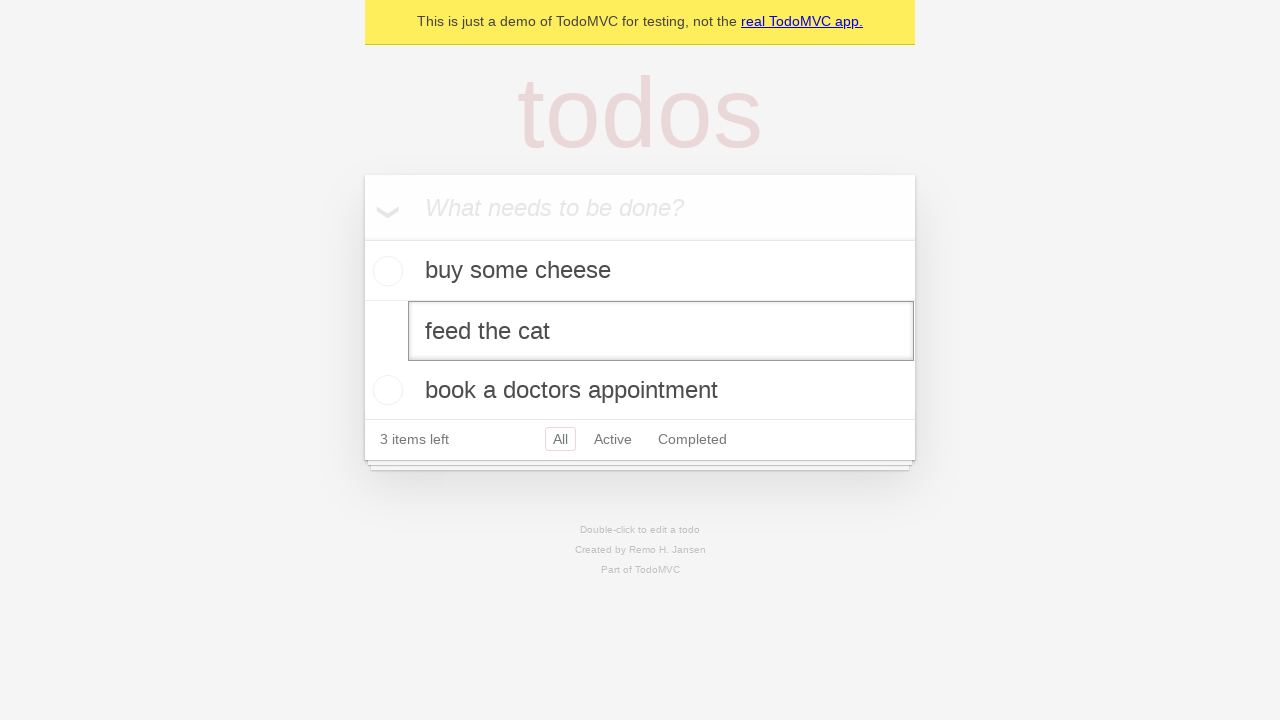

Waited for edit mode to be activated on second todo item
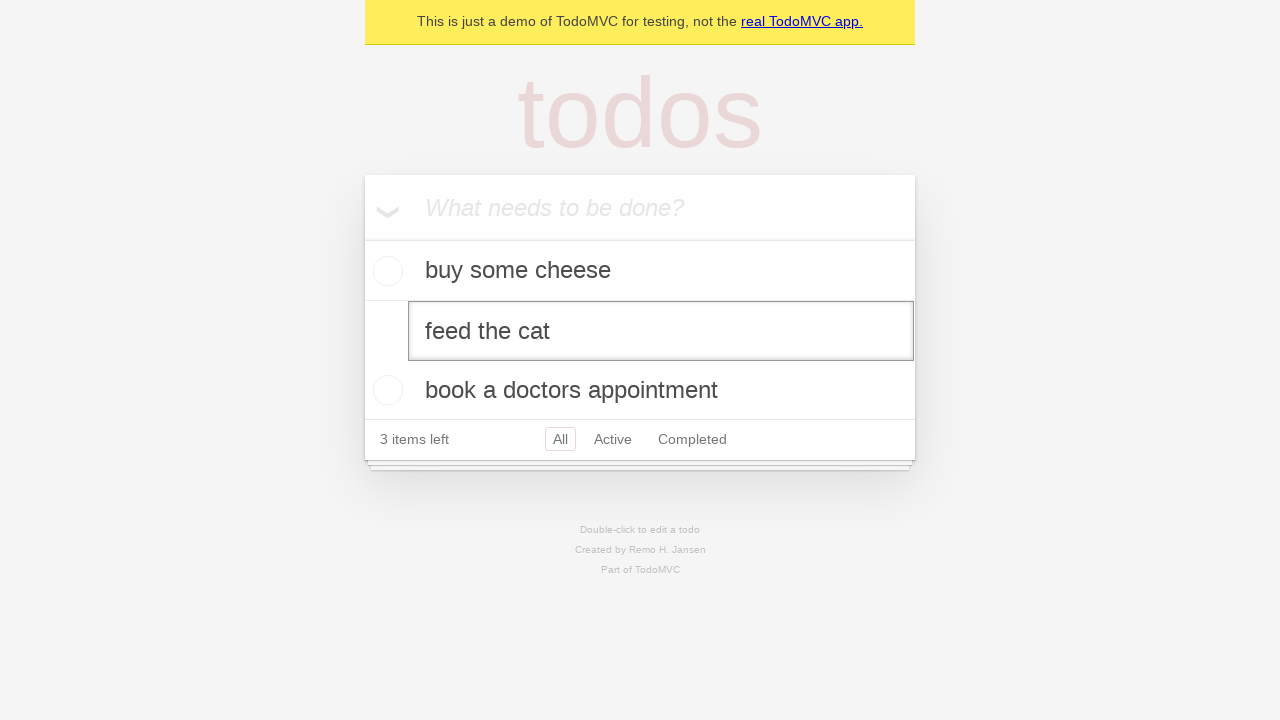

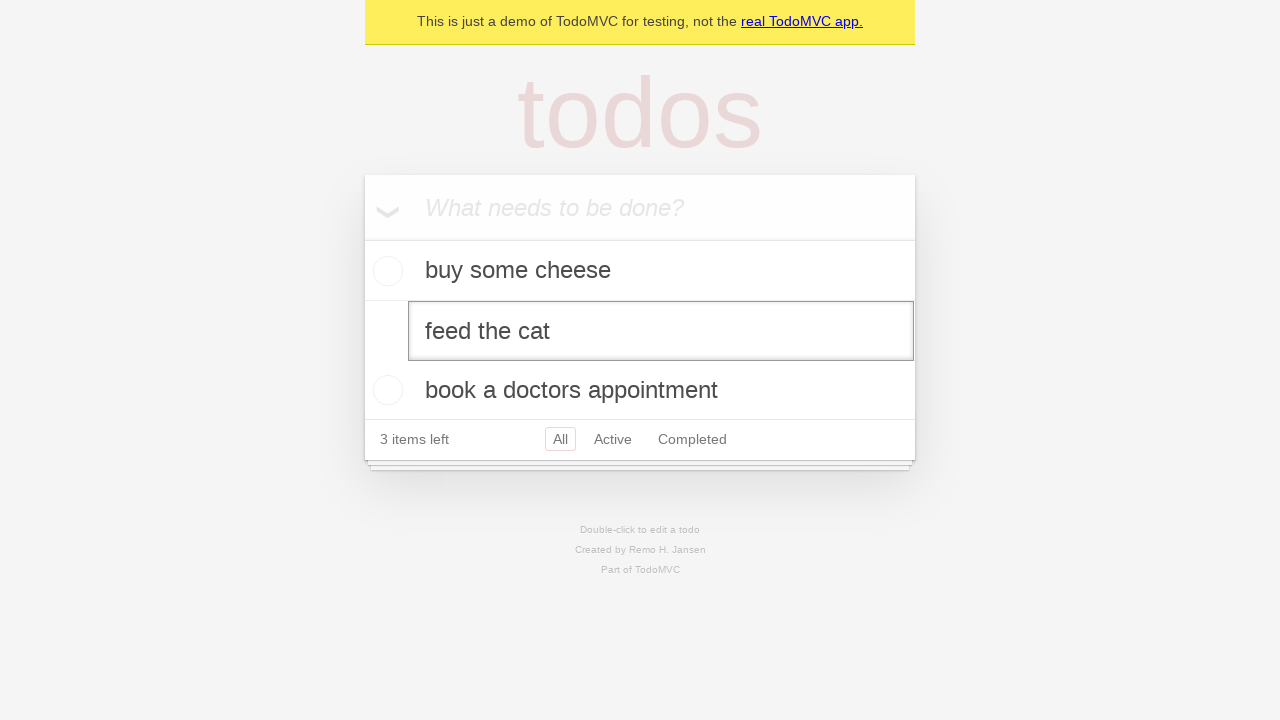